Tests adding multiple specific products (Brocolli, Cucumber, Beetroot) to a shopping cart by iterating through available products and clicking "Add to cart" for matching items.

Starting URL: https://rahulshettyacademy.com/seleniumPractise/

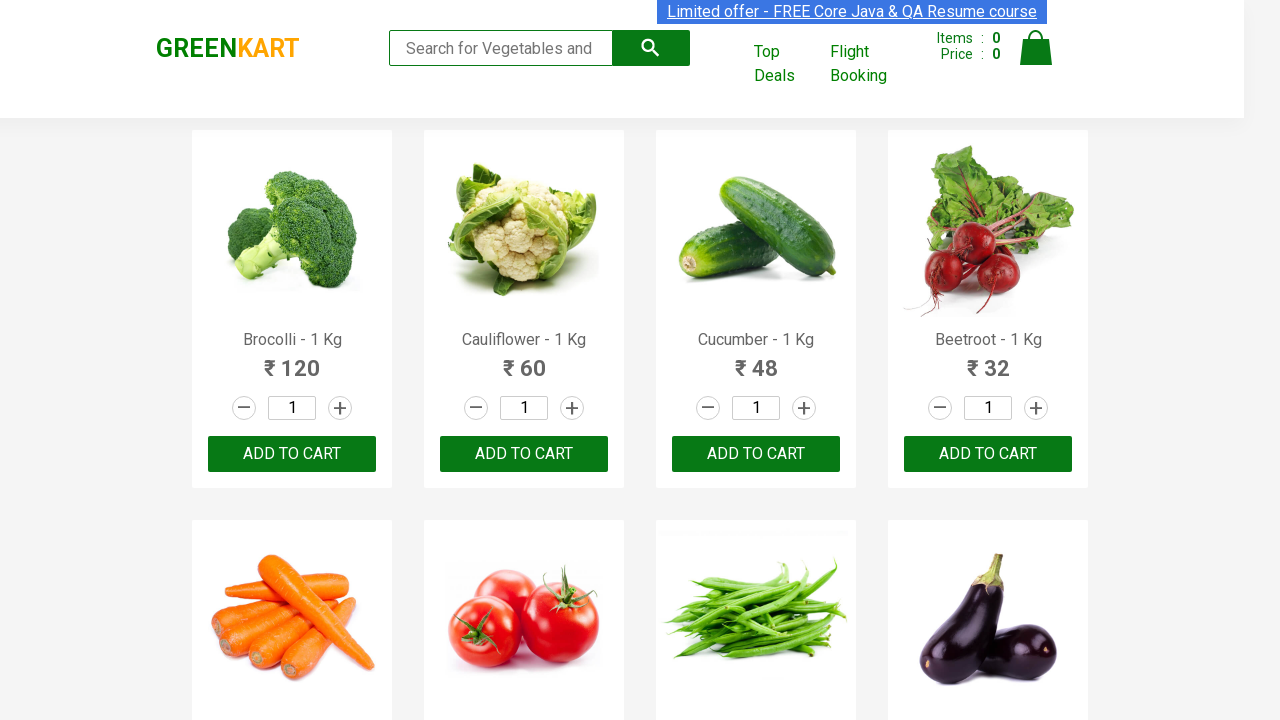

Waited for product names to load
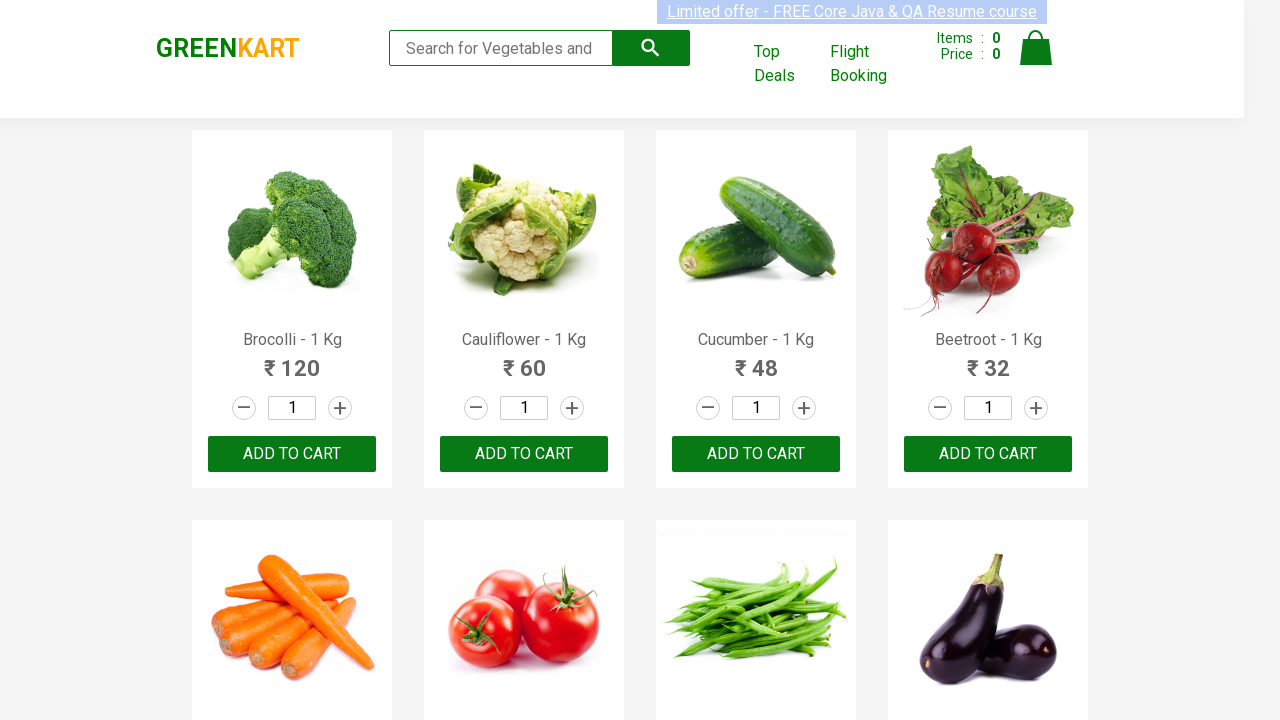

Retrieved all product elements from the page
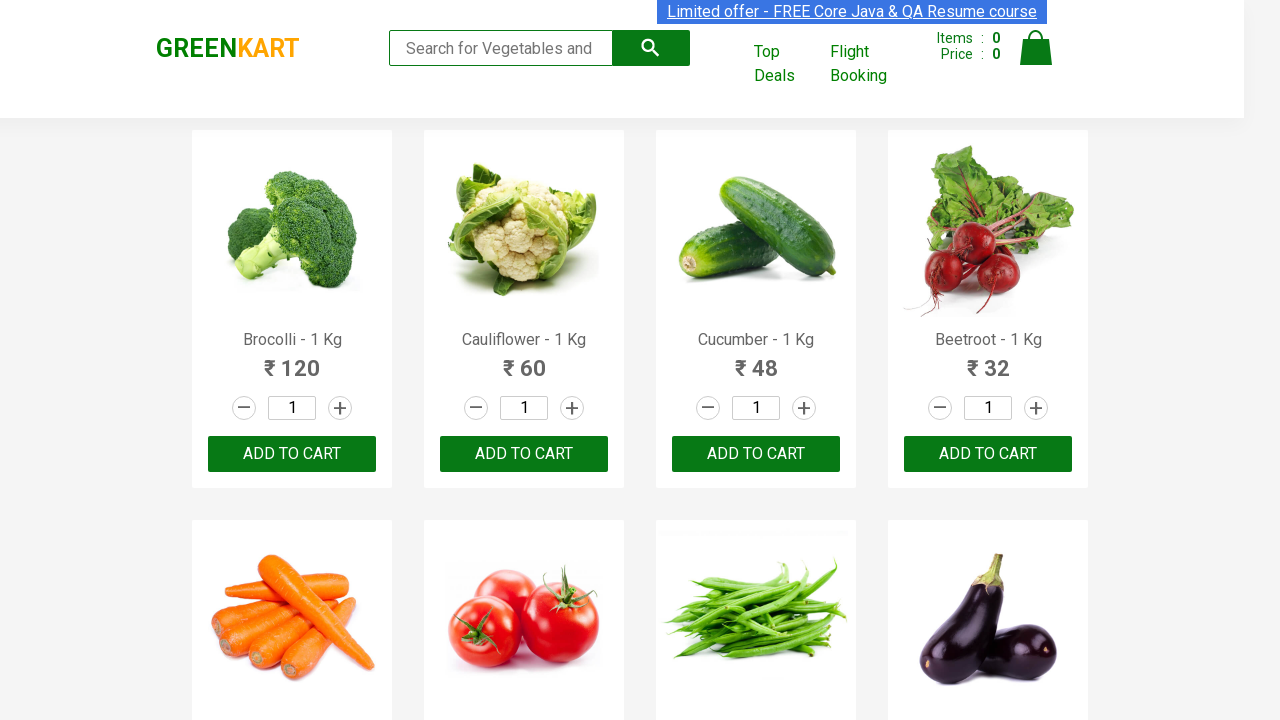

Clicked 'Add to cart' button for Brocolli
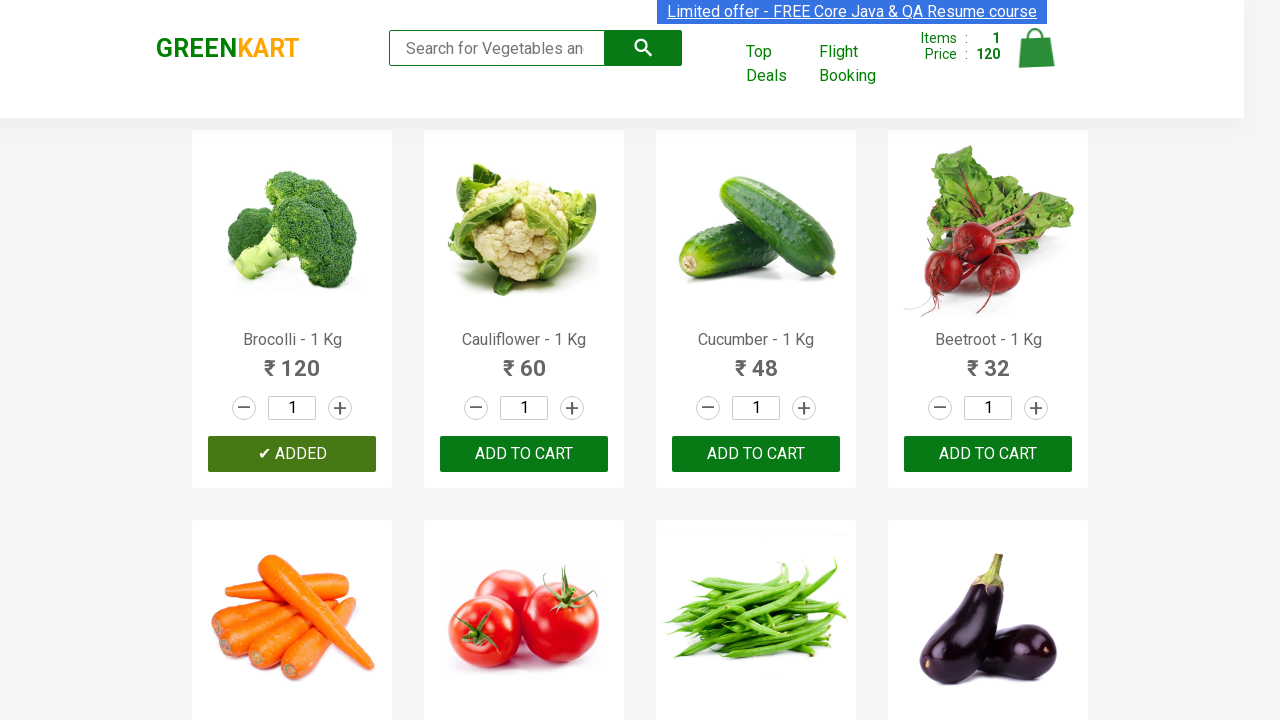

Clicked 'Add to cart' button for Cucumber
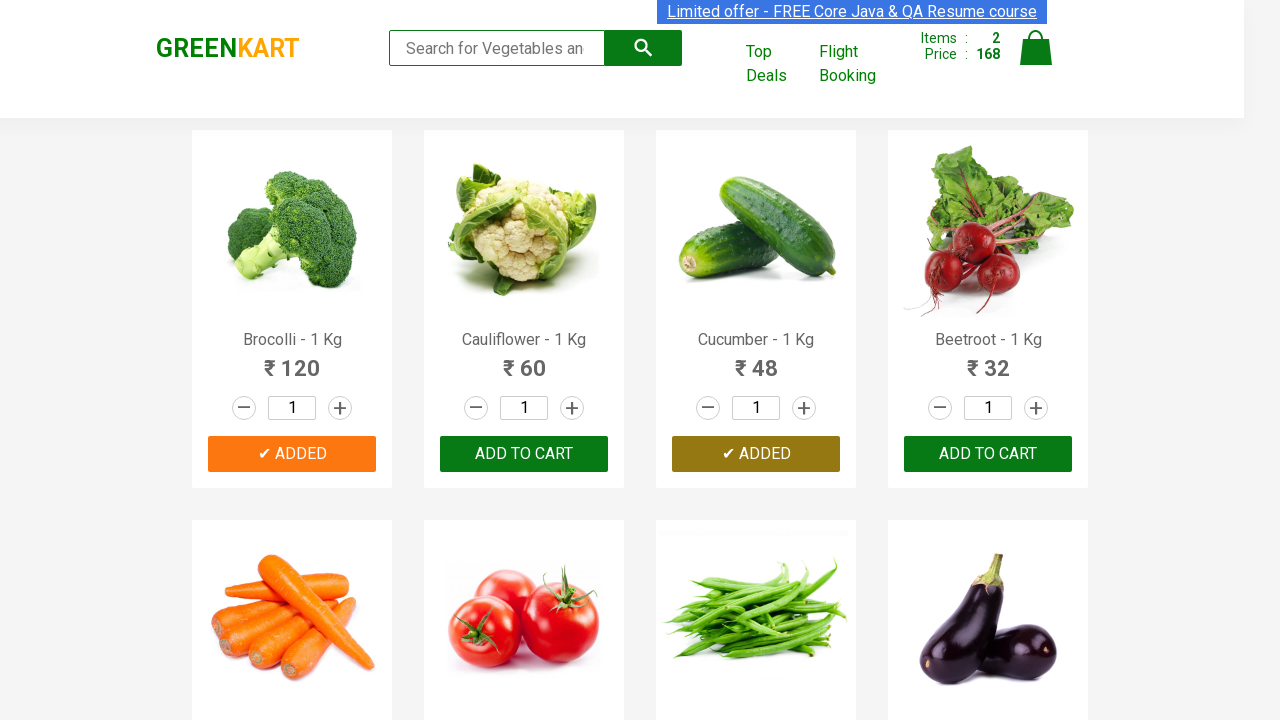

Clicked 'Add to cart' button for Beetroot
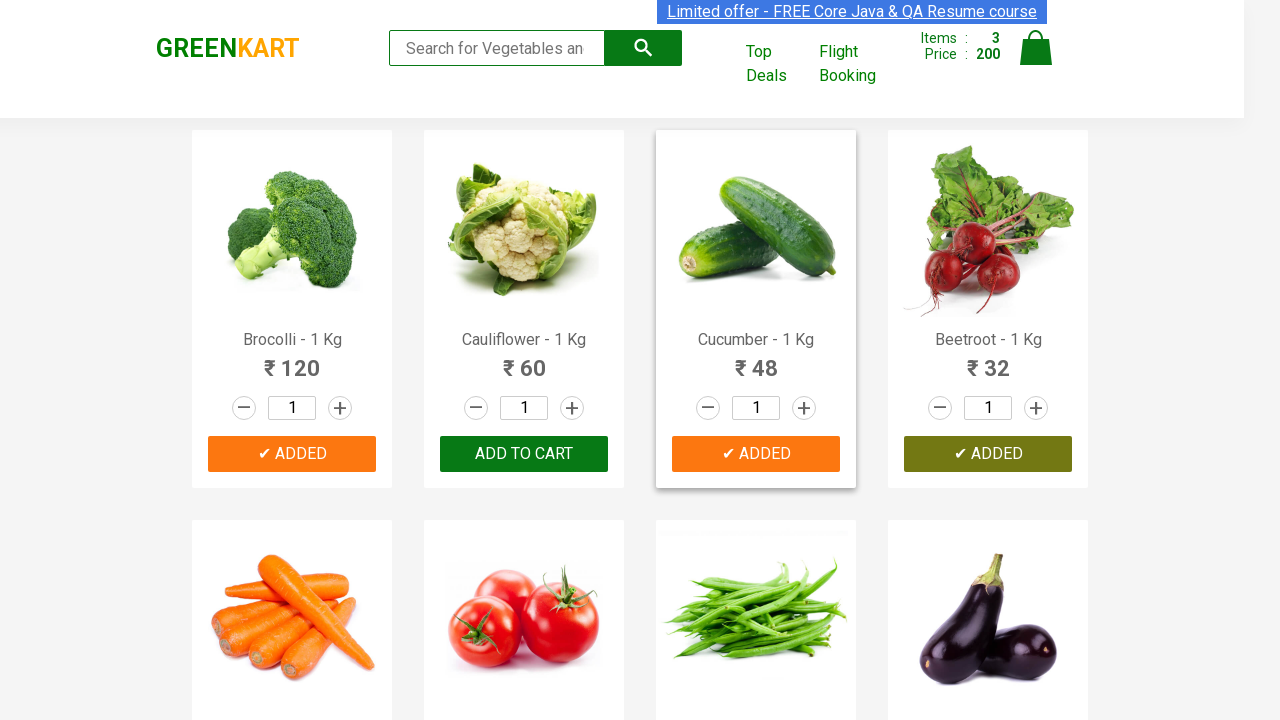

Verified cart updated with added items
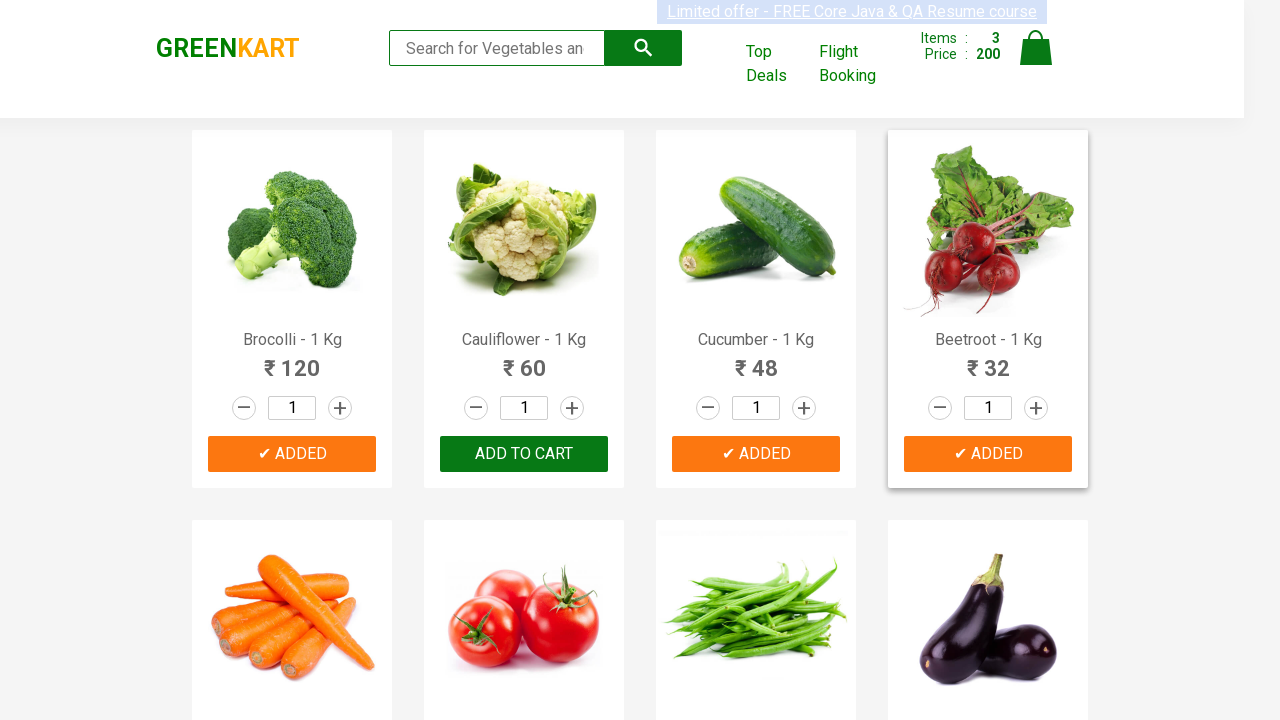

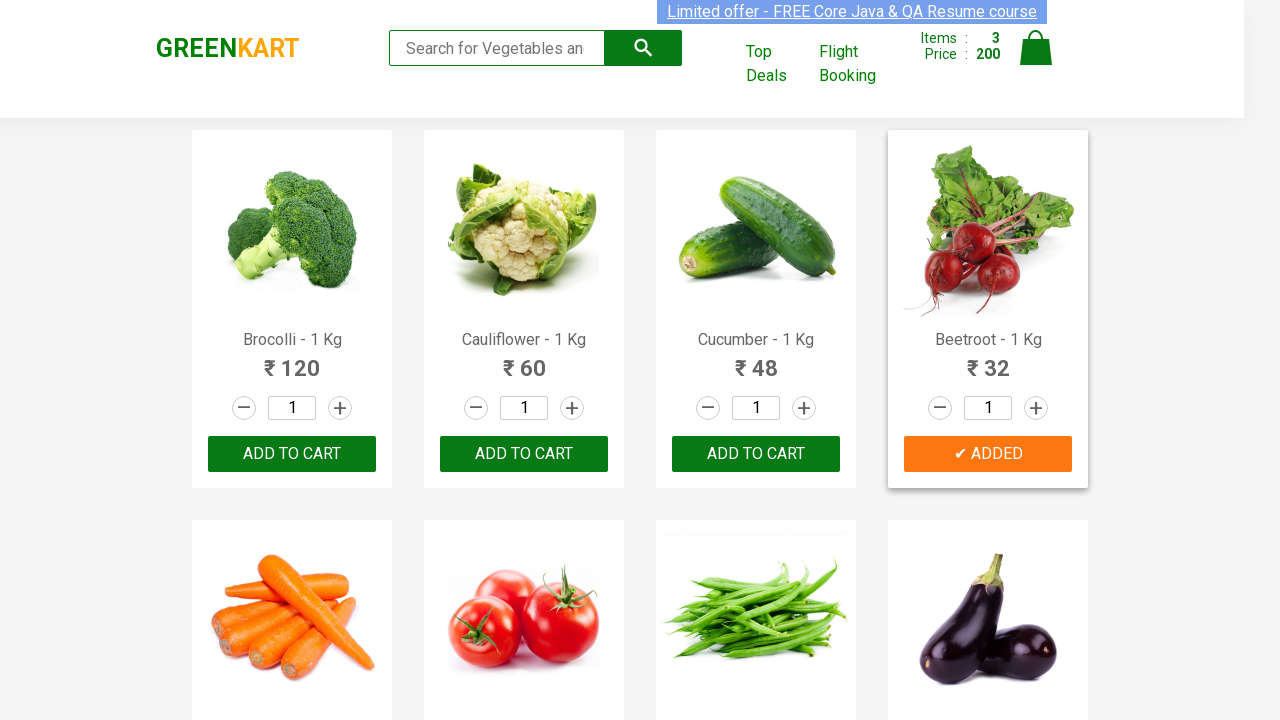